Tests the GlobalSQA Angular Banking demo project by navigating through the interface and filling in a customer first name field with a randomly selected name.

Starting URL: https://www.globalsqa.com/angularJs-protractor/BankingProject/#/login

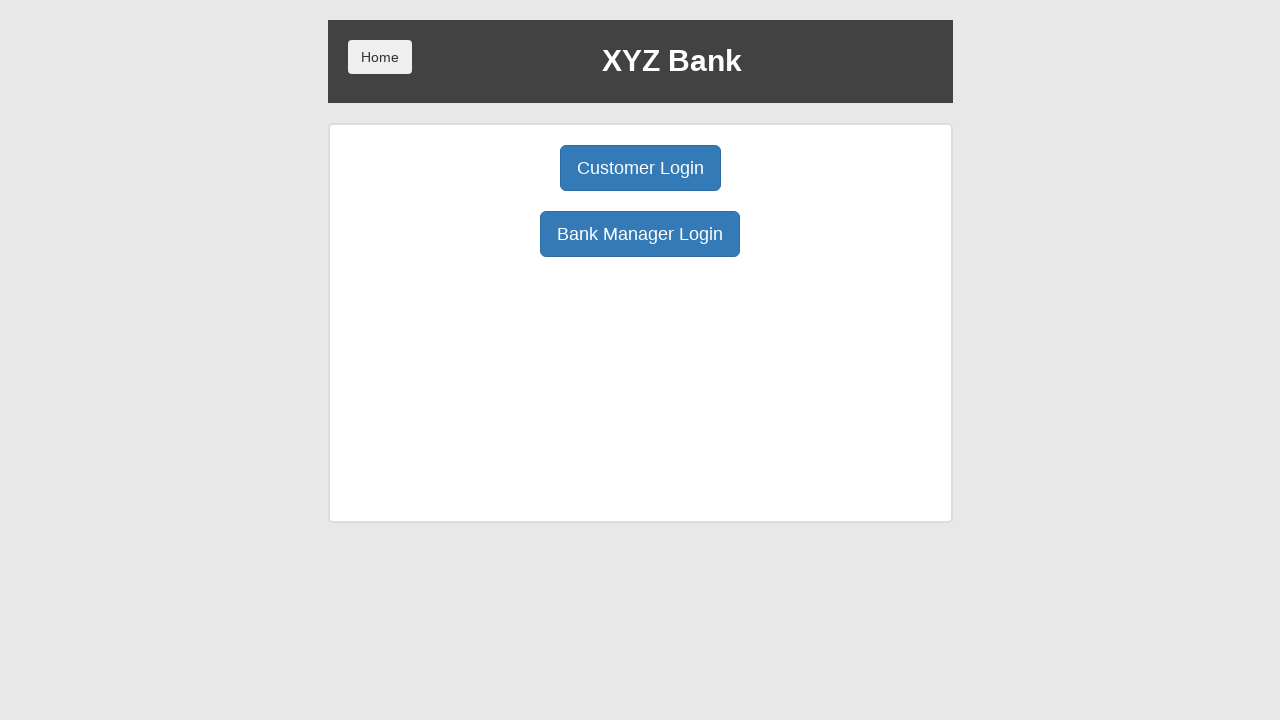

Clicked Bank Manager Login button at (640, 234) on xpath=/html/body/div/div/div[2]/div/div[1]/div[2]/button
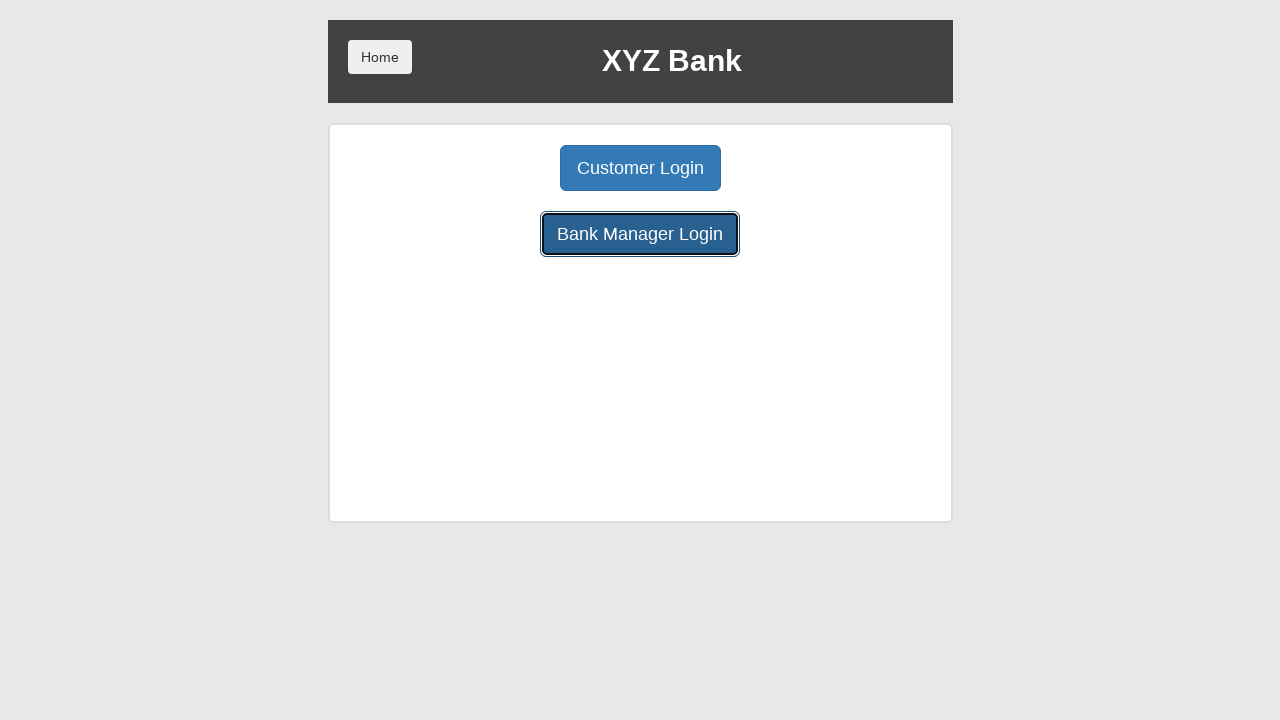

Clicked Add Customer button at (502, 168) on xpath=/html/body/div/div/div[2]/div/div[1]/button[1]
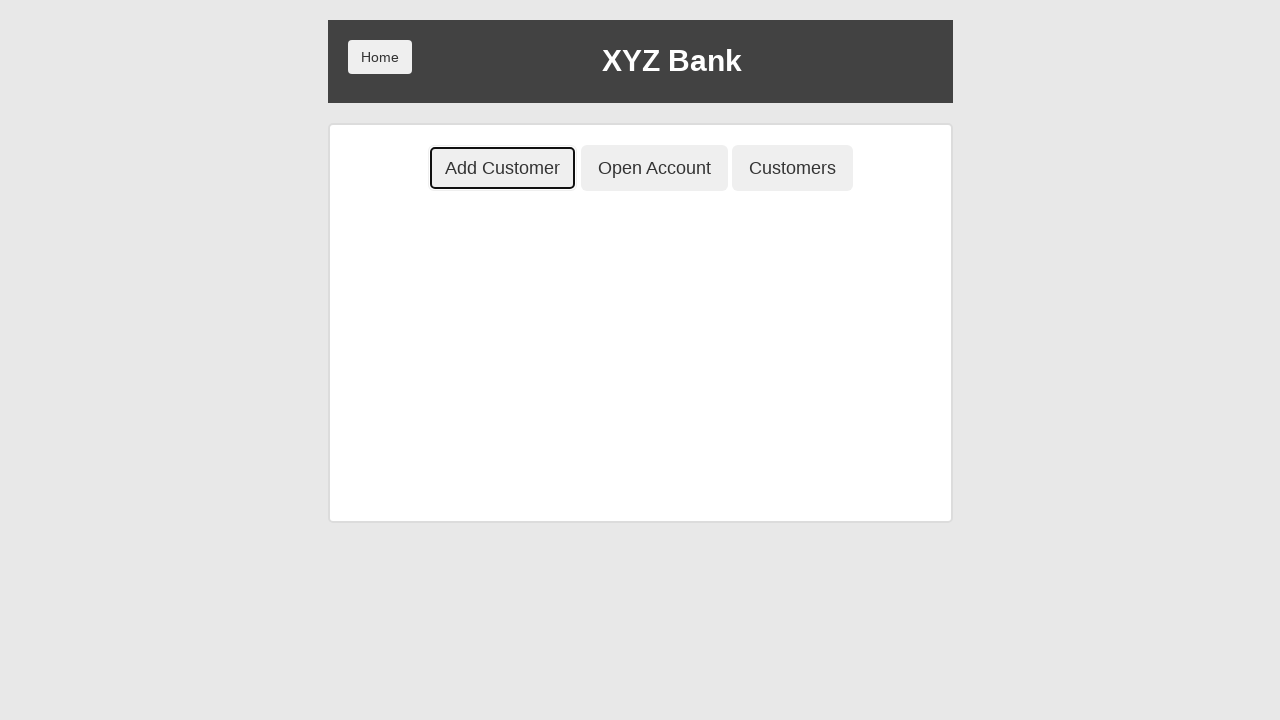

Filled customer first name field with 'marwa' on xpath=/html/body/div/div/div[2]/div/div[2]/div/div/form/div[1]/input
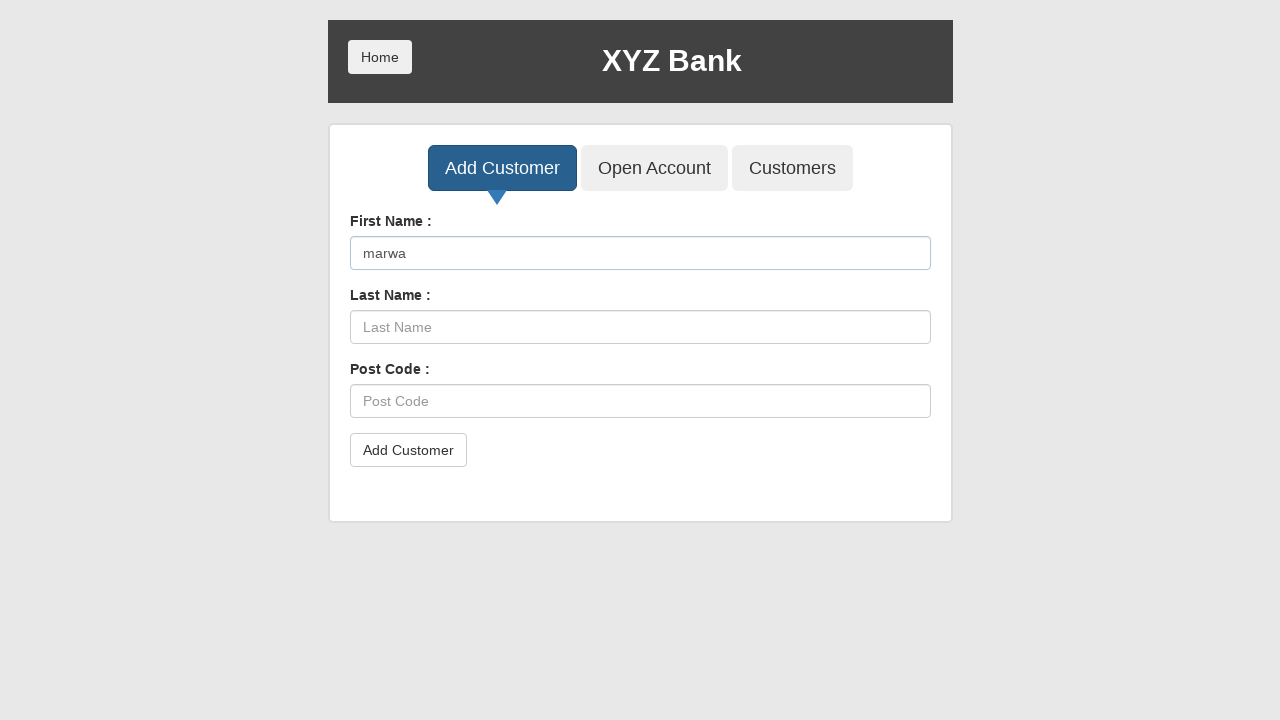

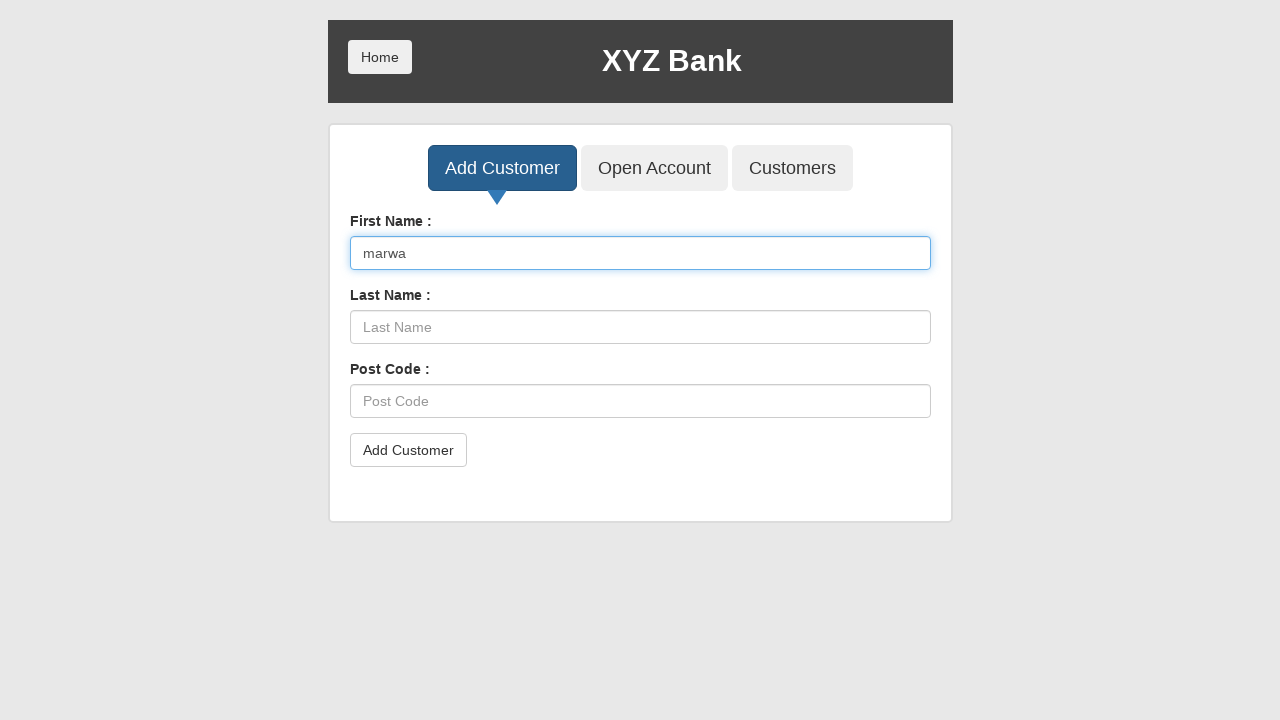